Tests autocomplete functionality by typing partial text and navigating through dropdown suggestions using keyboard arrows

Starting URL: https://rahulshettyacademy.com/AutomationPractice/

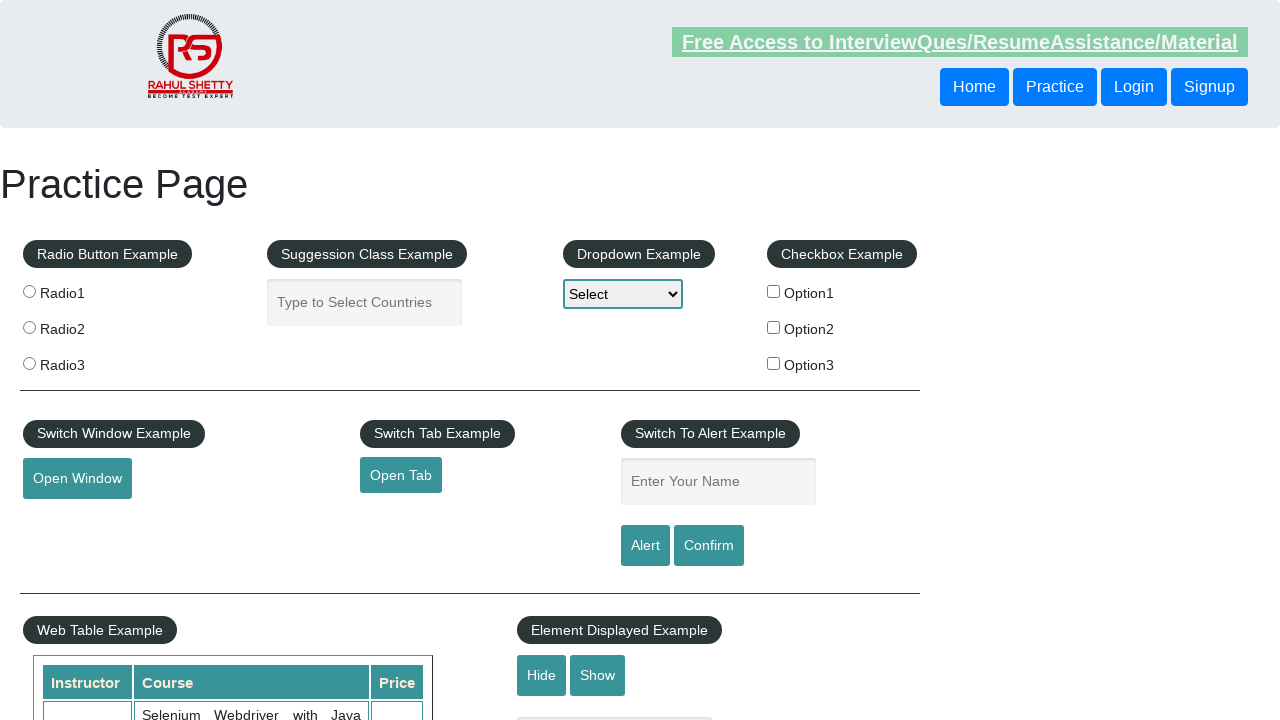

Filled autocomplete field with 'unit' on #autocomplete
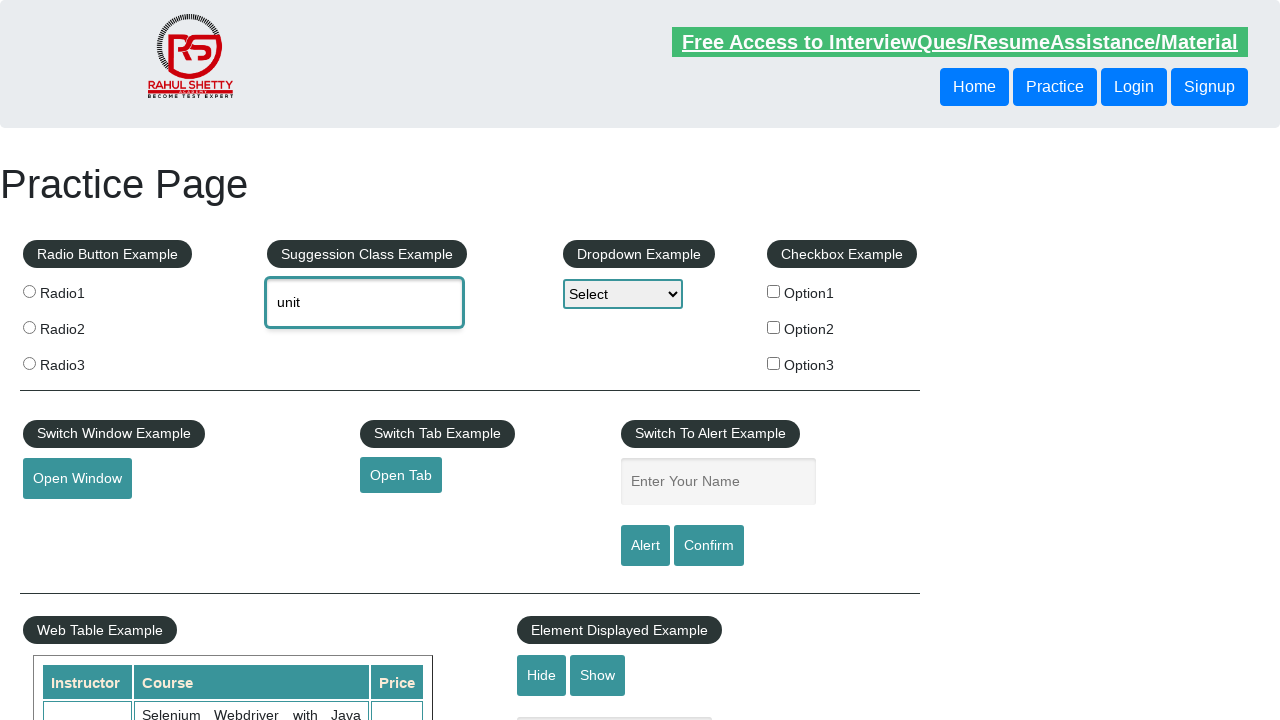

Waited for dropdown suggestions to appear
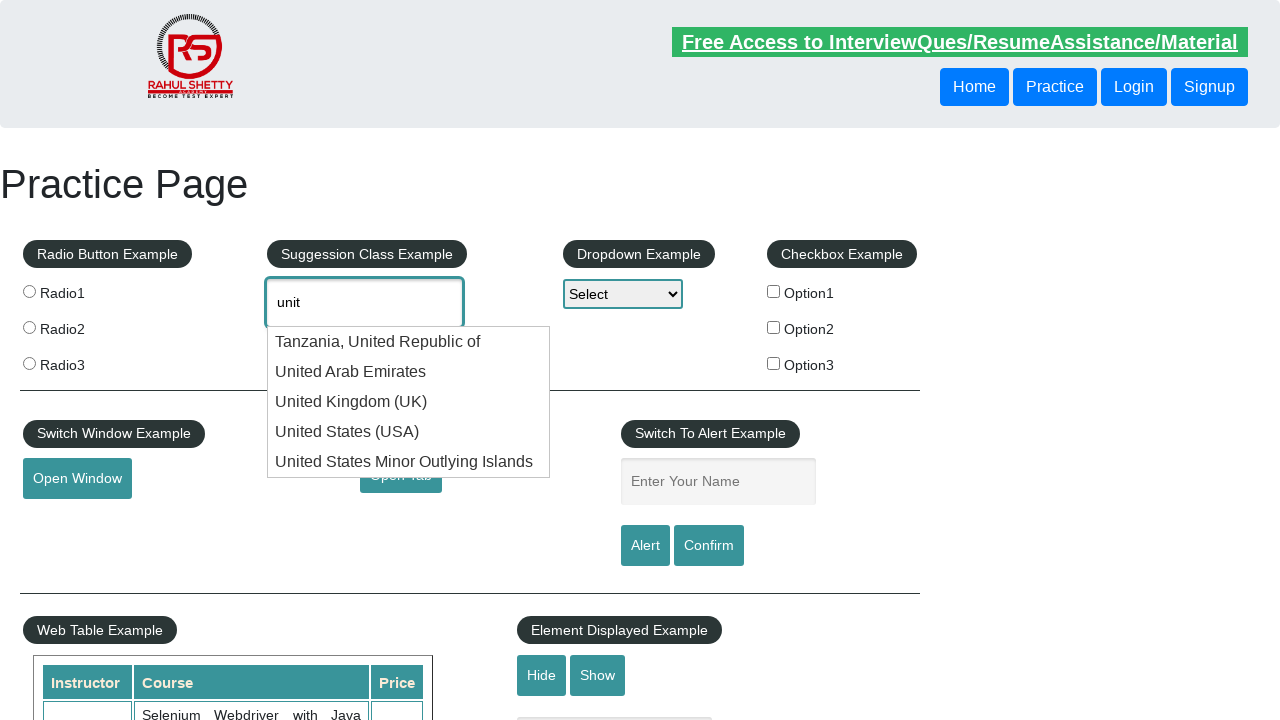

Pressed ArrowDown to navigate dropdown (1st time) on #autocomplete
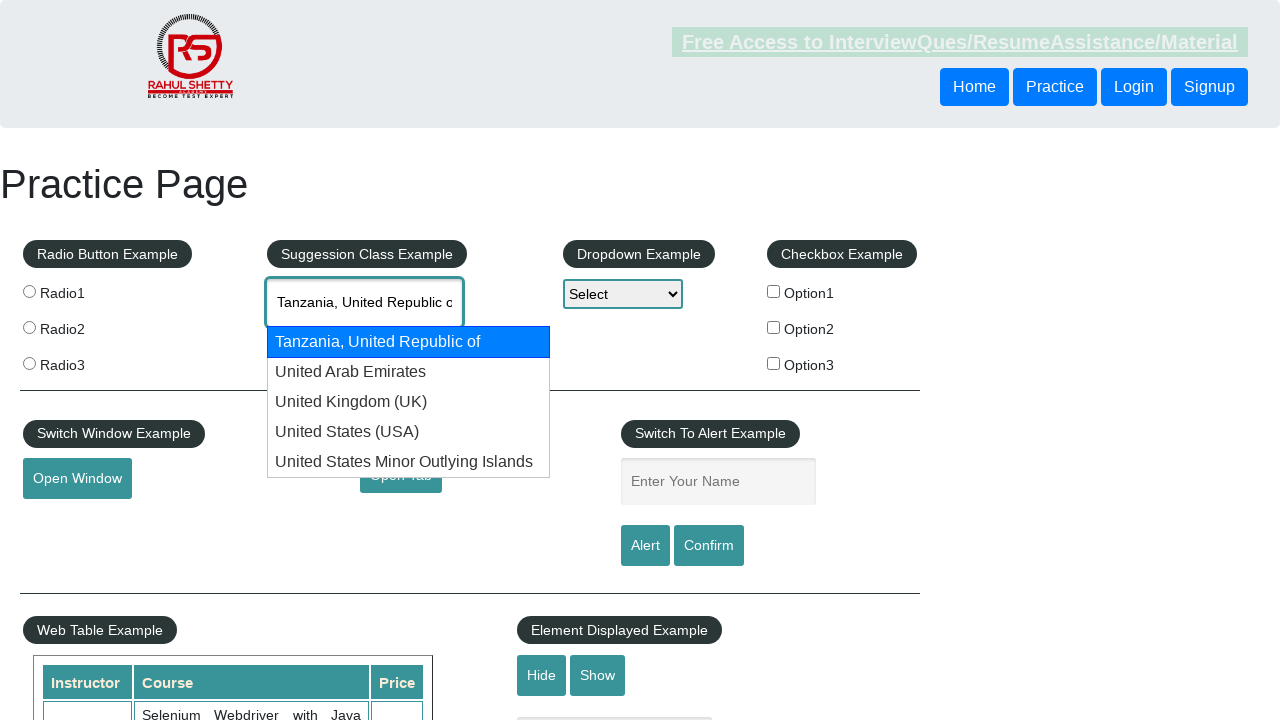

Pressed ArrowDown to navigate dropdown (2nd time) on #autocomplete
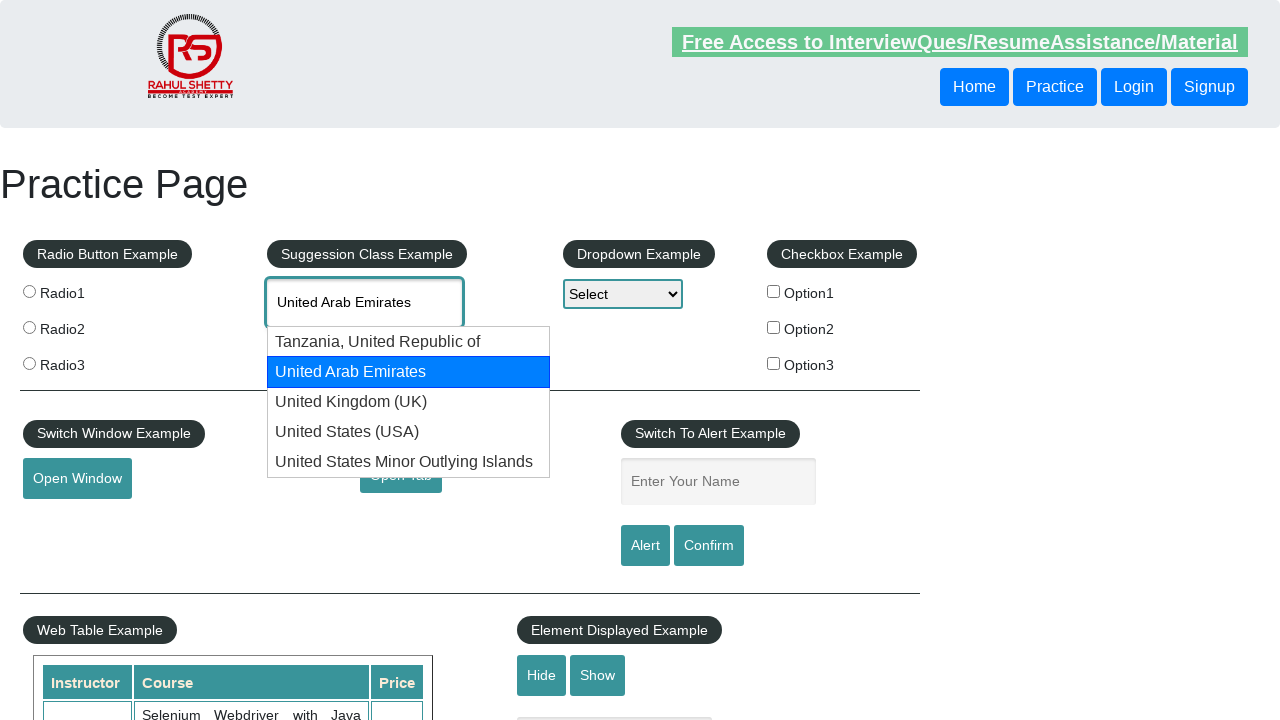

Pressed ArrowDown to navigate dropdown (3rd time) on #autocomplete
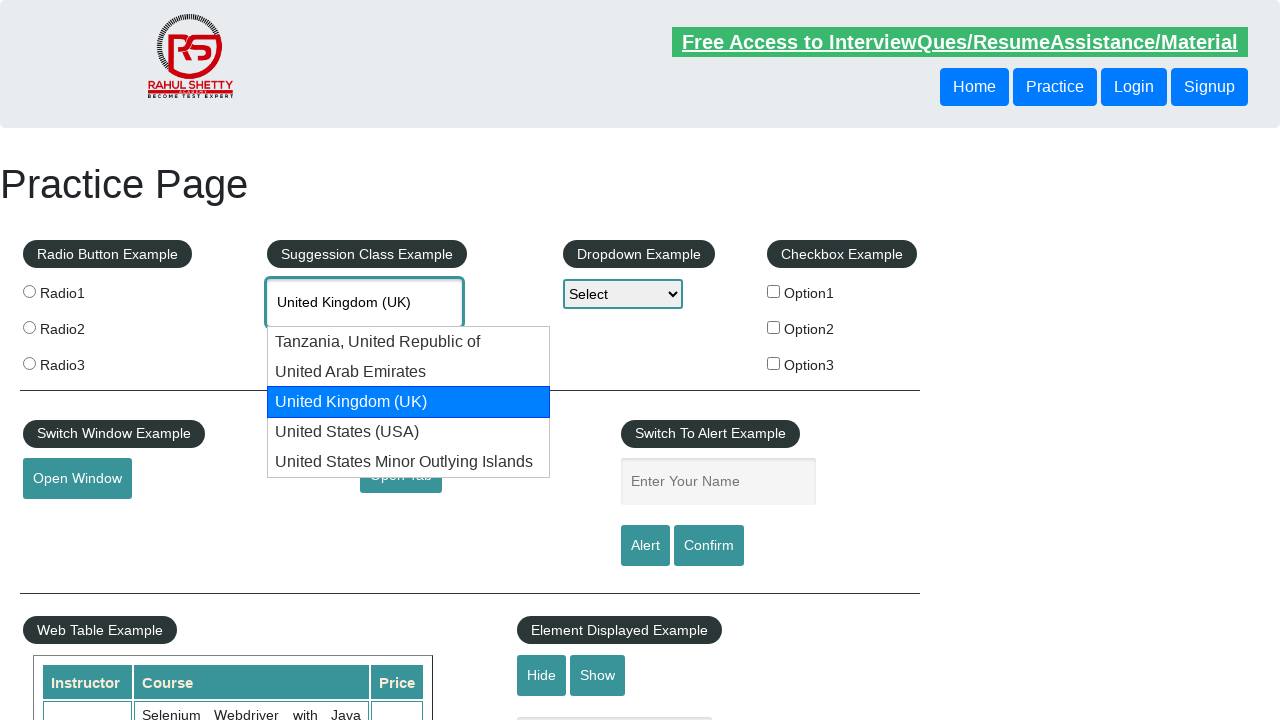

Pressed ArrowDown to navigate dropdown (4th time) on #autocomplete
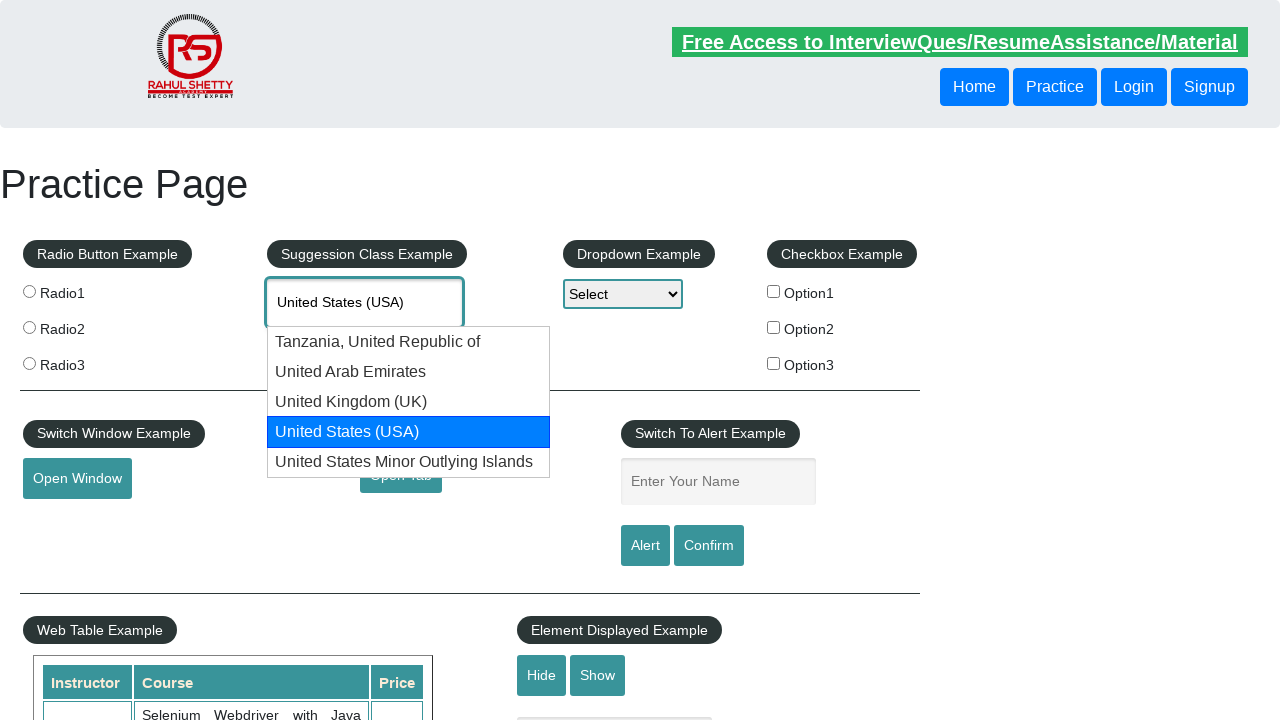

Retrieved selected autocomplete value: United States (USA)
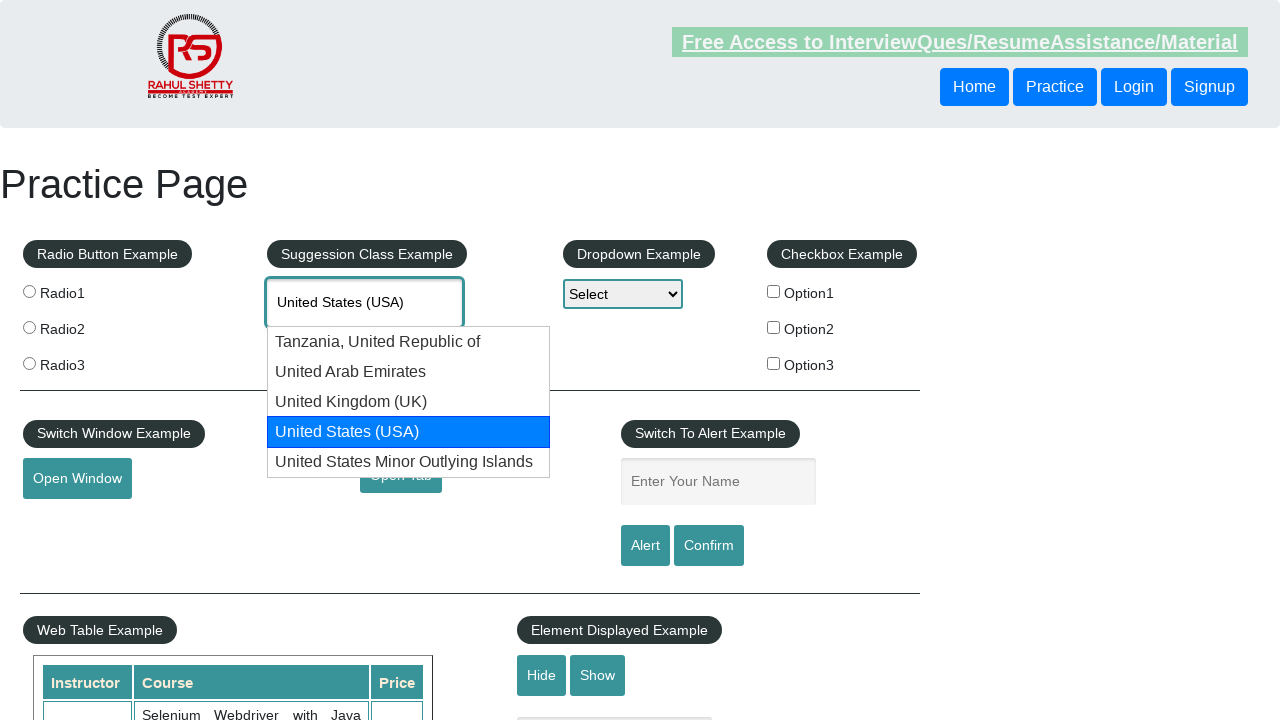

Printed selected value to console: United States (USA)
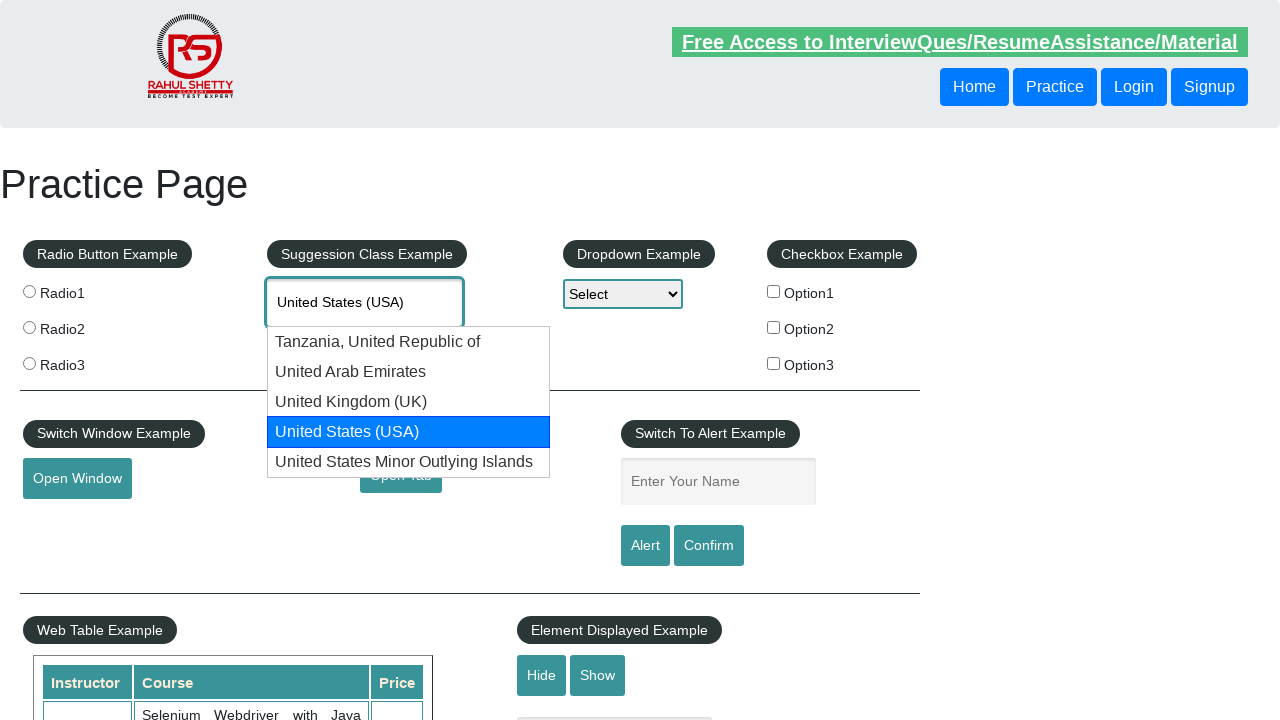

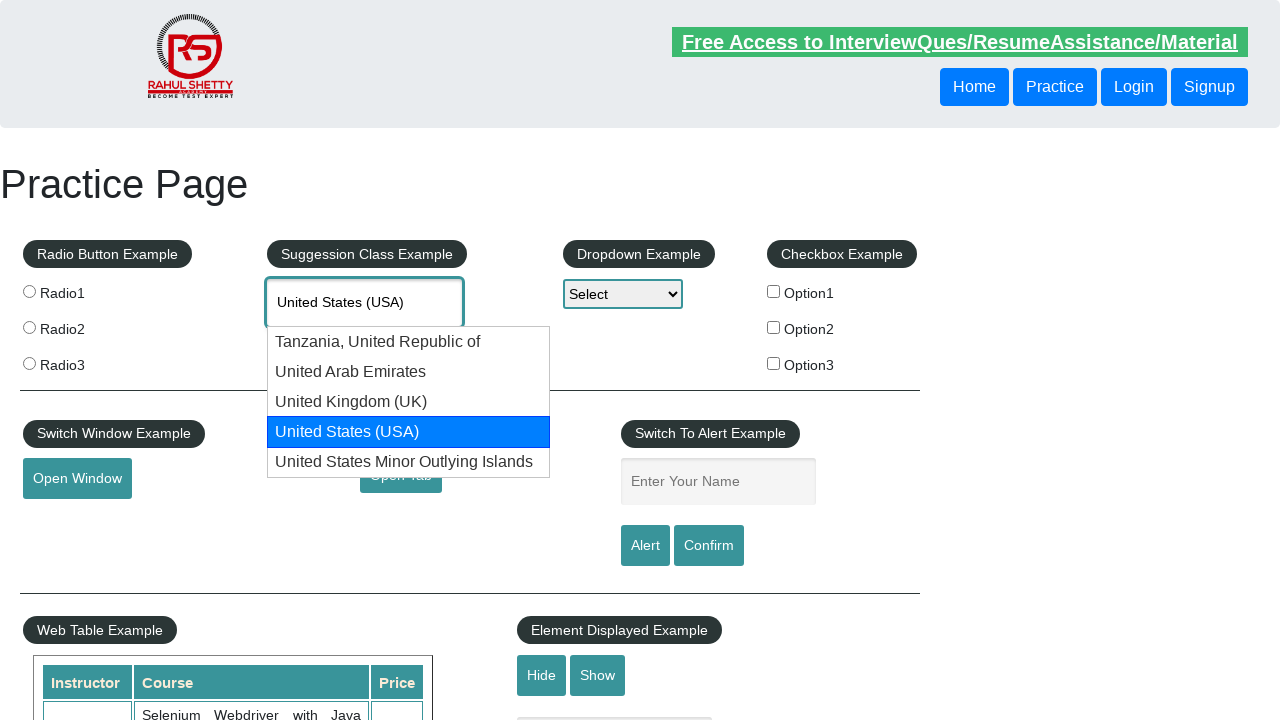